Tests CPF generator with mask formatting by clicking the mask checkbox and generate button, then verifying the generated CPF has the correct format with dots and dash

Starting URL: https://www.geradordecpf.org/

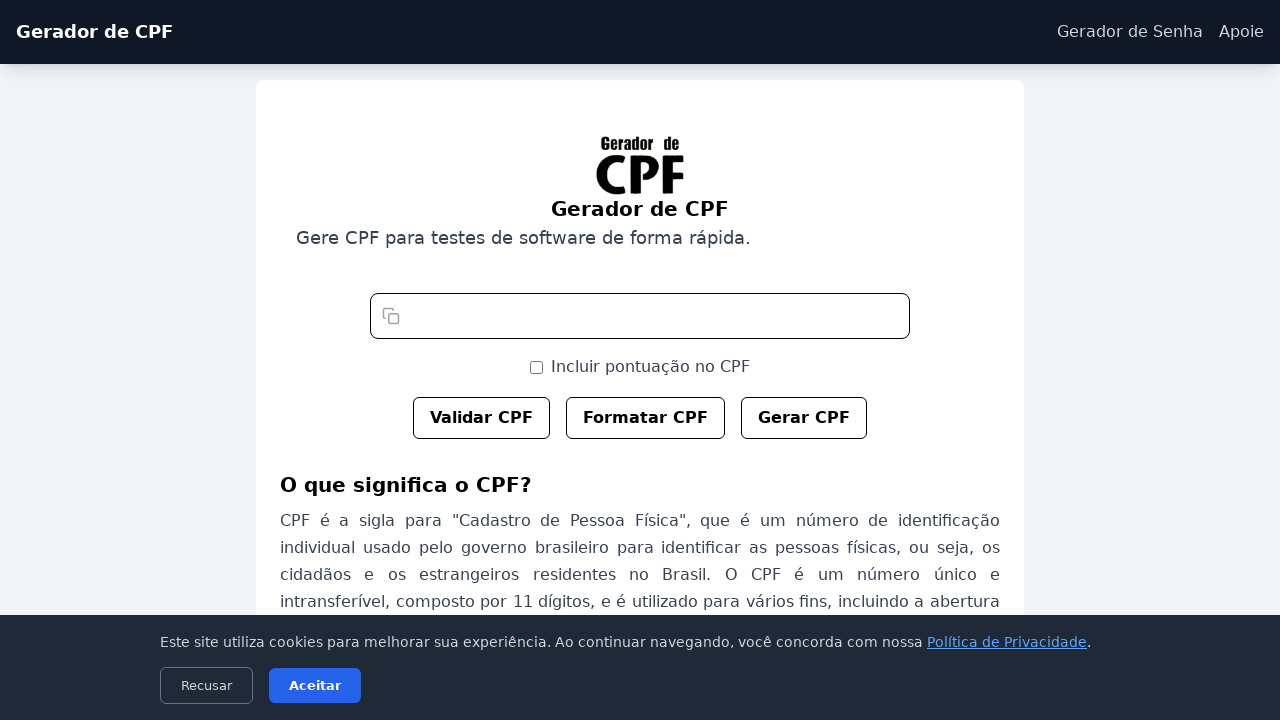

Clicked mask/punctuation checkbox to enable formatting at (536, 367) on #cbPontos
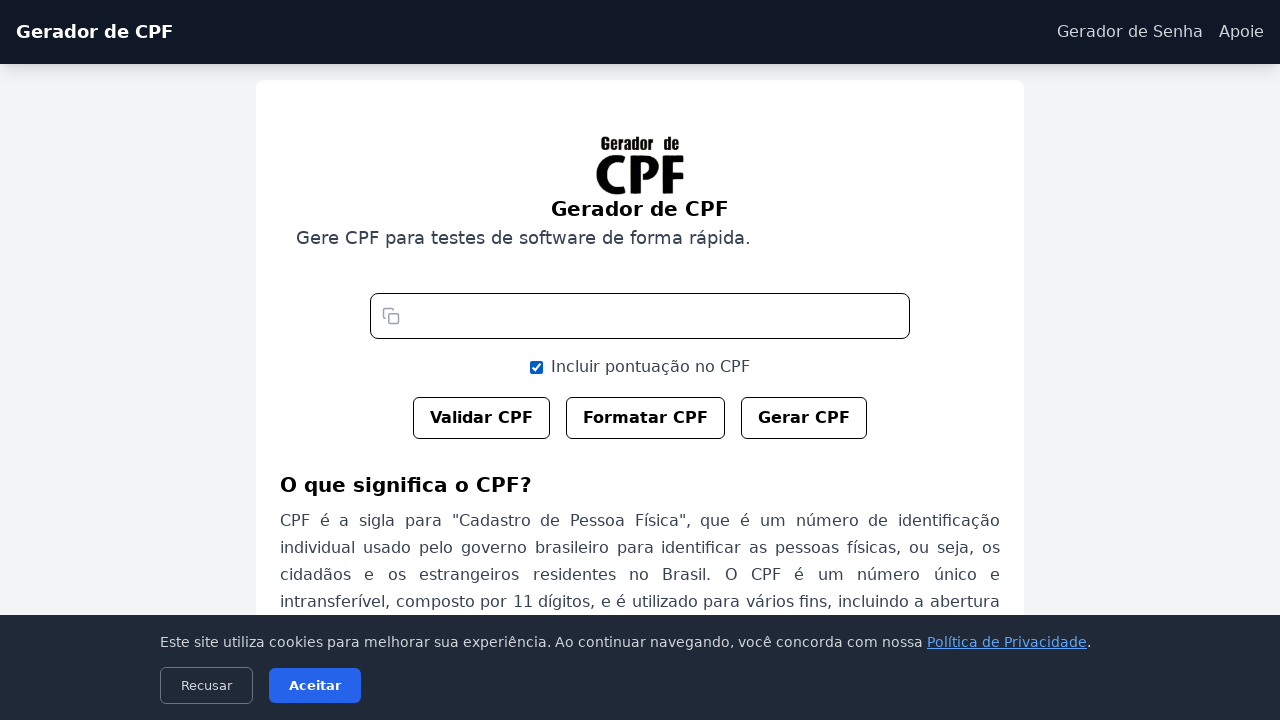

Clicked generate CPF button at (804, 418) on #btn-gerar-cpf
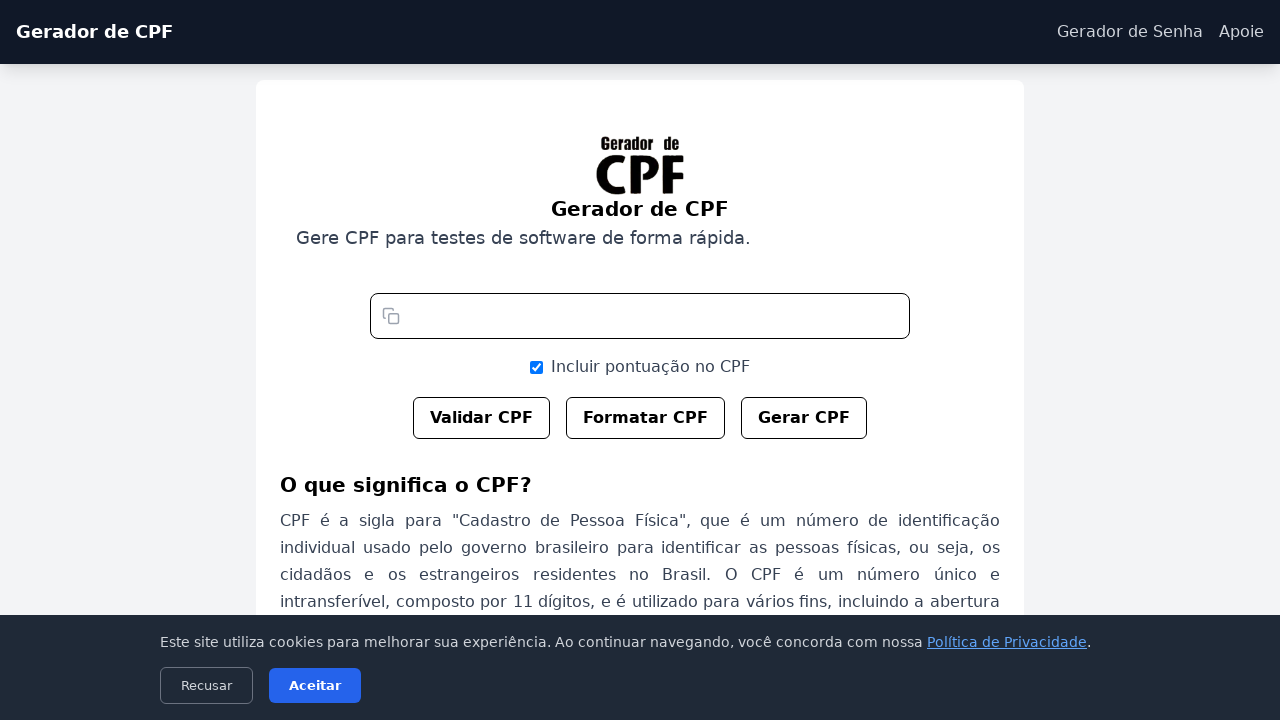

CPF generated and displayed in text field with mask formatting
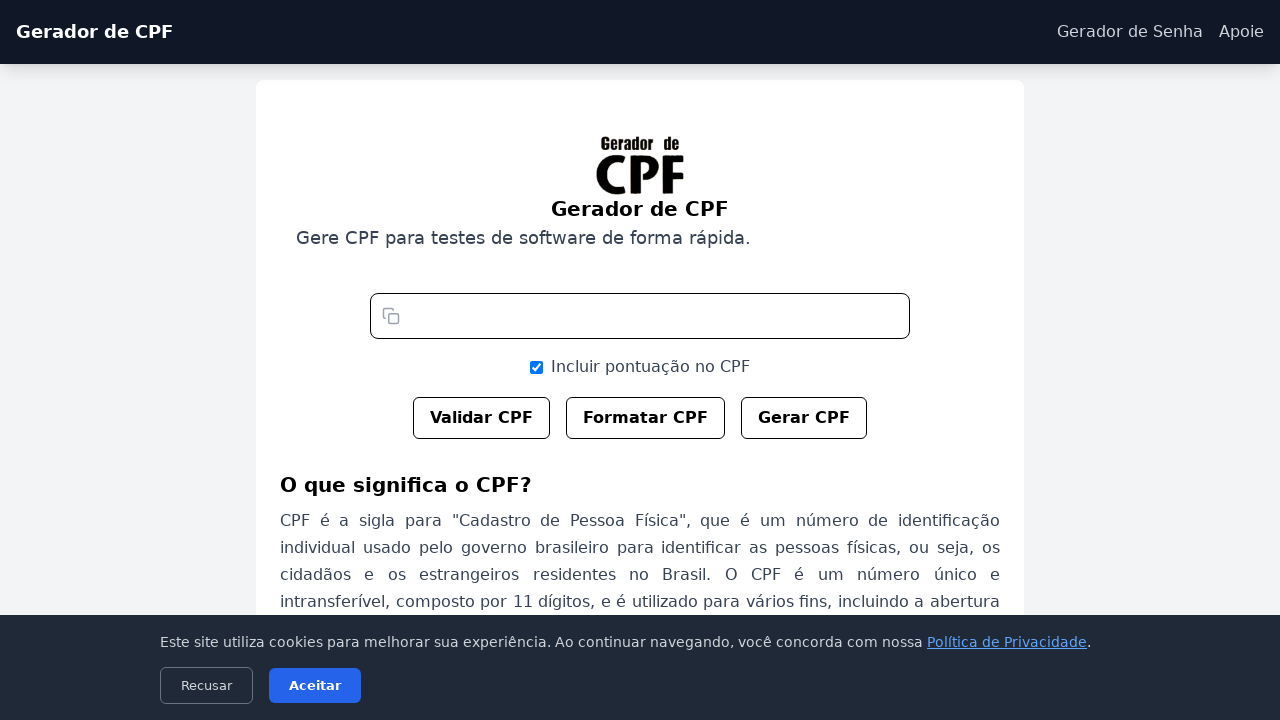

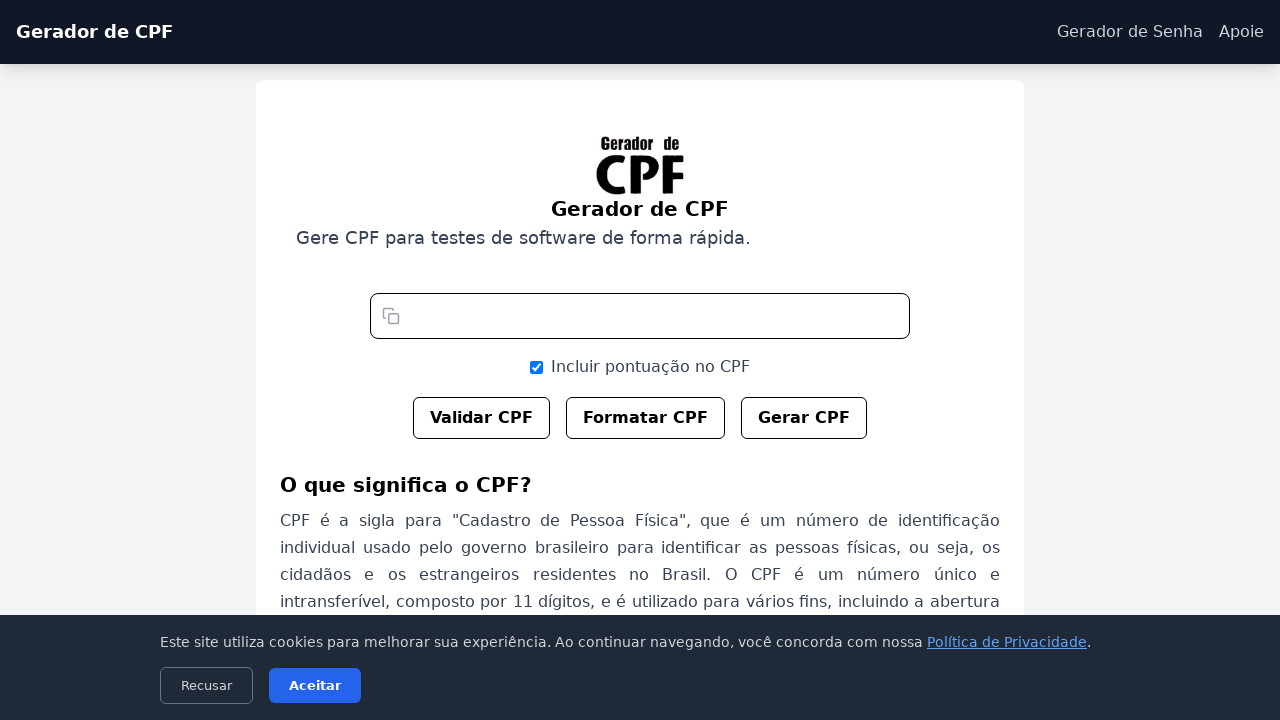